Tests confirmation alert handling by clicking a button to trigger a confirmation dialog and accepting it

Starting URL: https://training-support.net/webelements/alerts

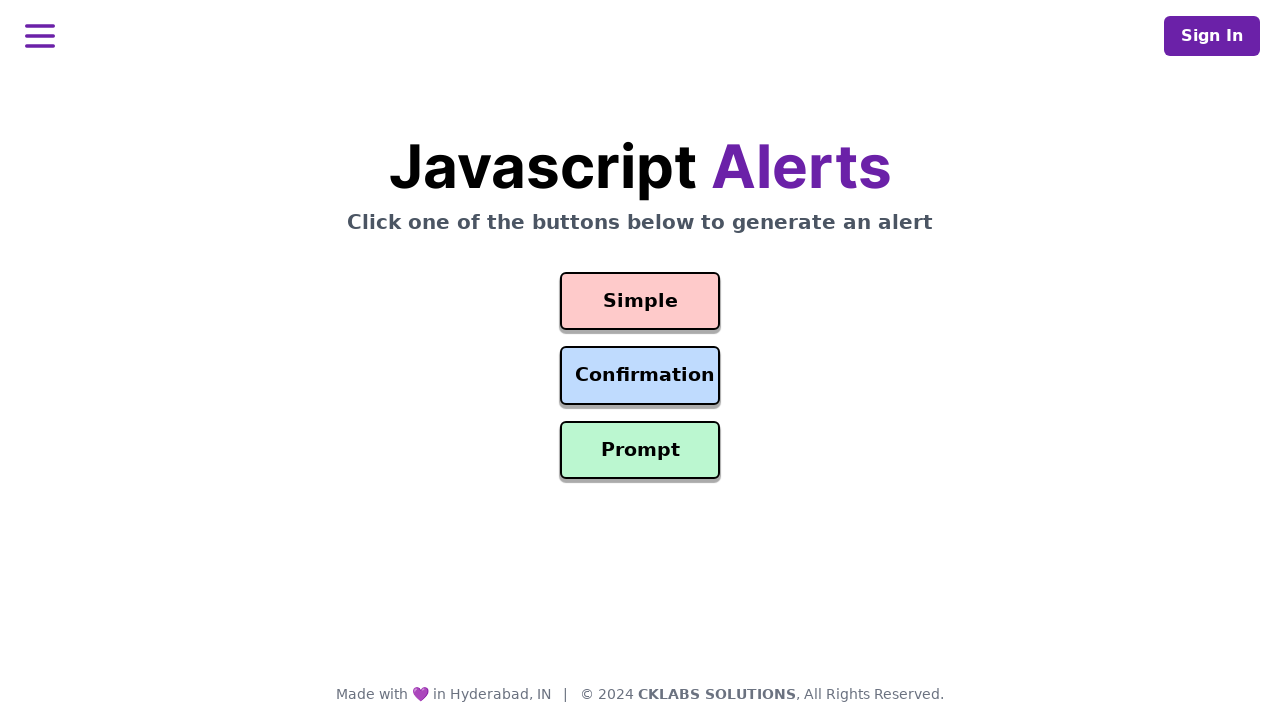

Set up dialog handler to accept confirmation alerts
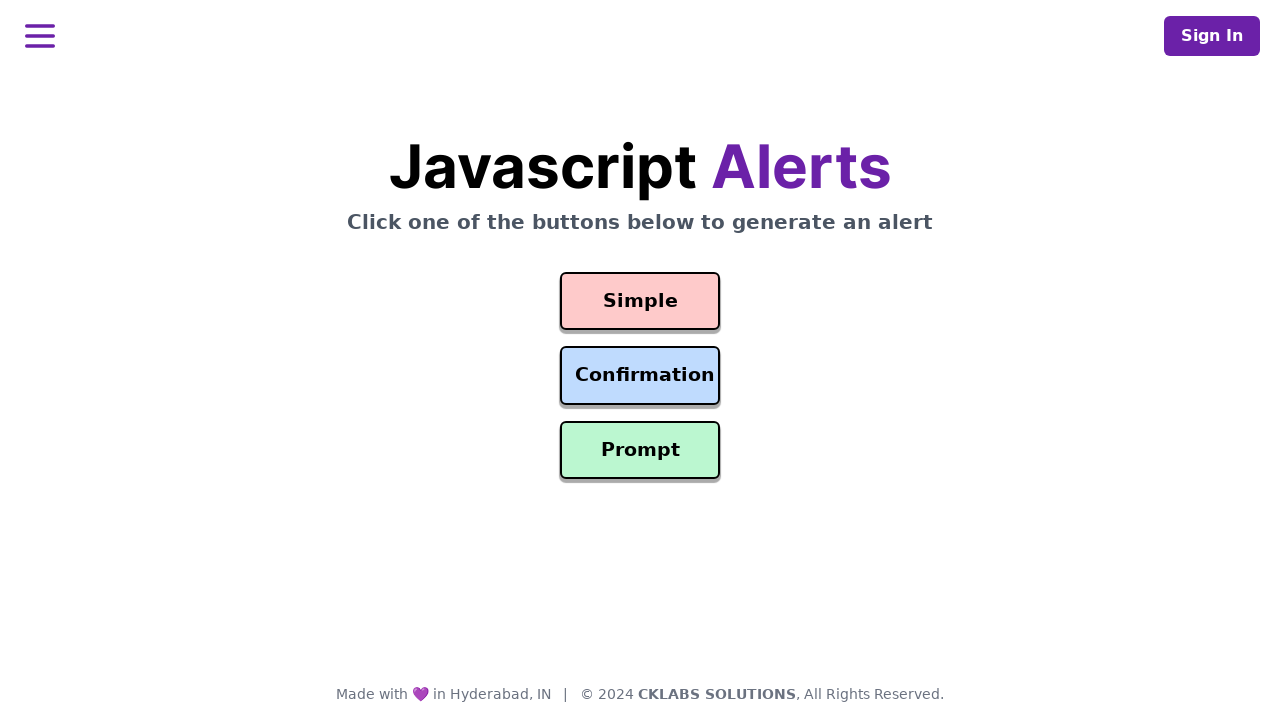

Clicked confirmation button to trigger alert at (640, 376) on #confirmation
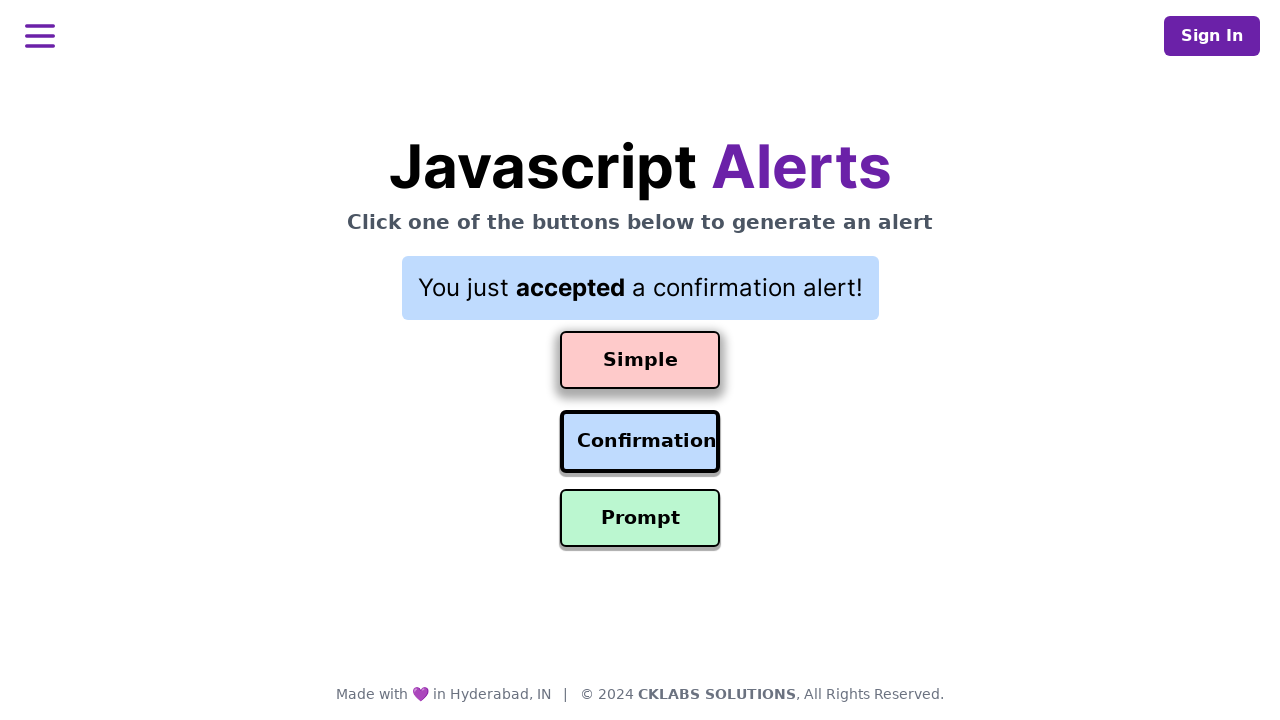

Waited for confirmation alert to be processed
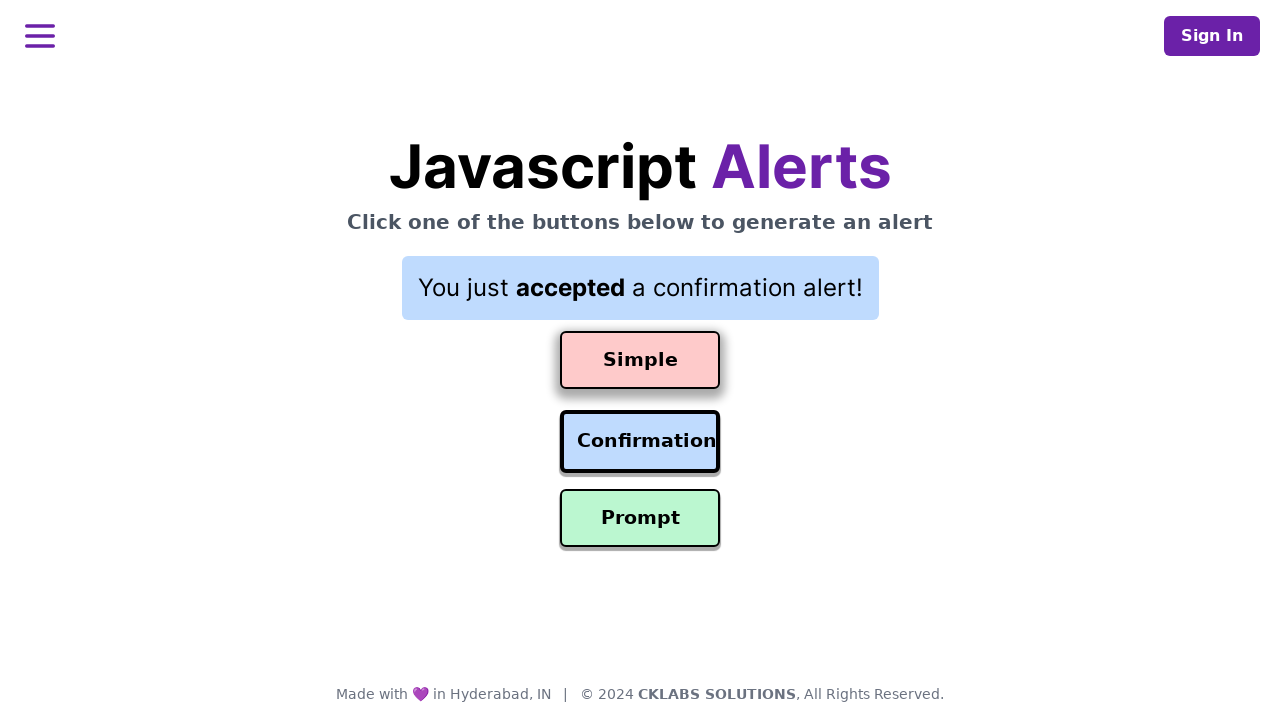

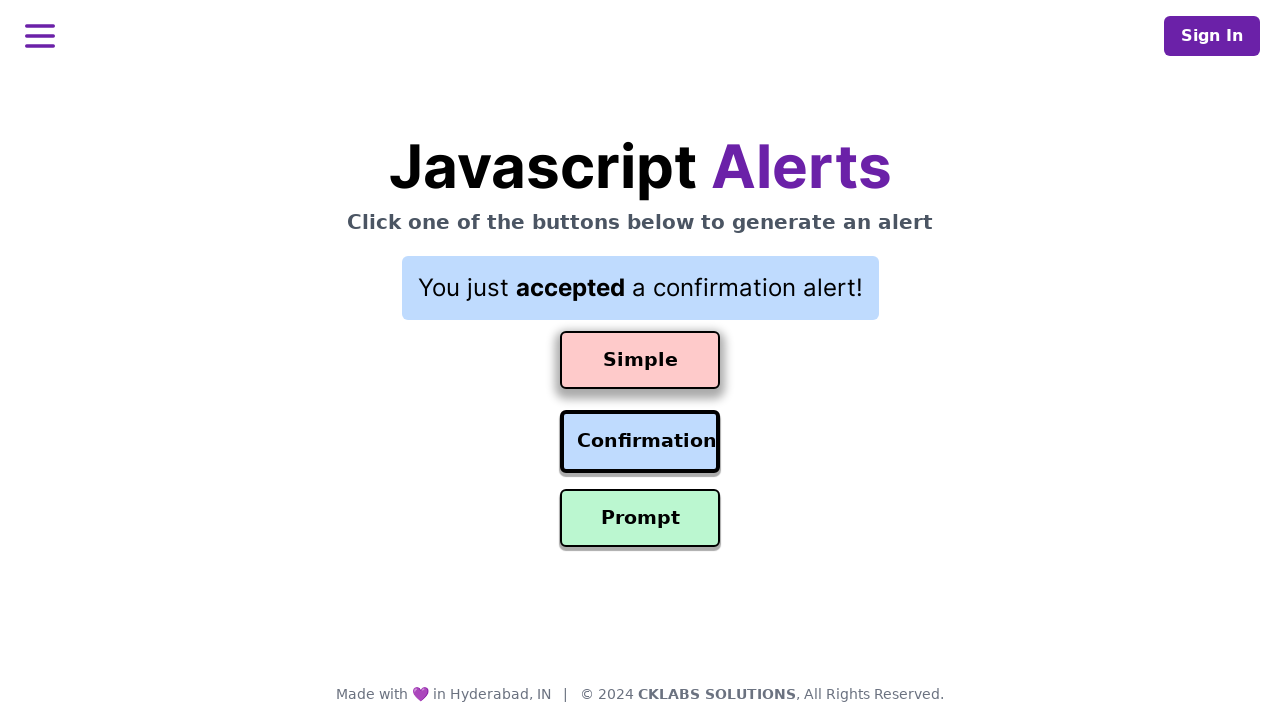